Tests various button functionalities including clicking to confirm title navigation, checking if a button is disabled, and getting button position on the page

Starting URL: https://www.leafground.com/button.xhtml

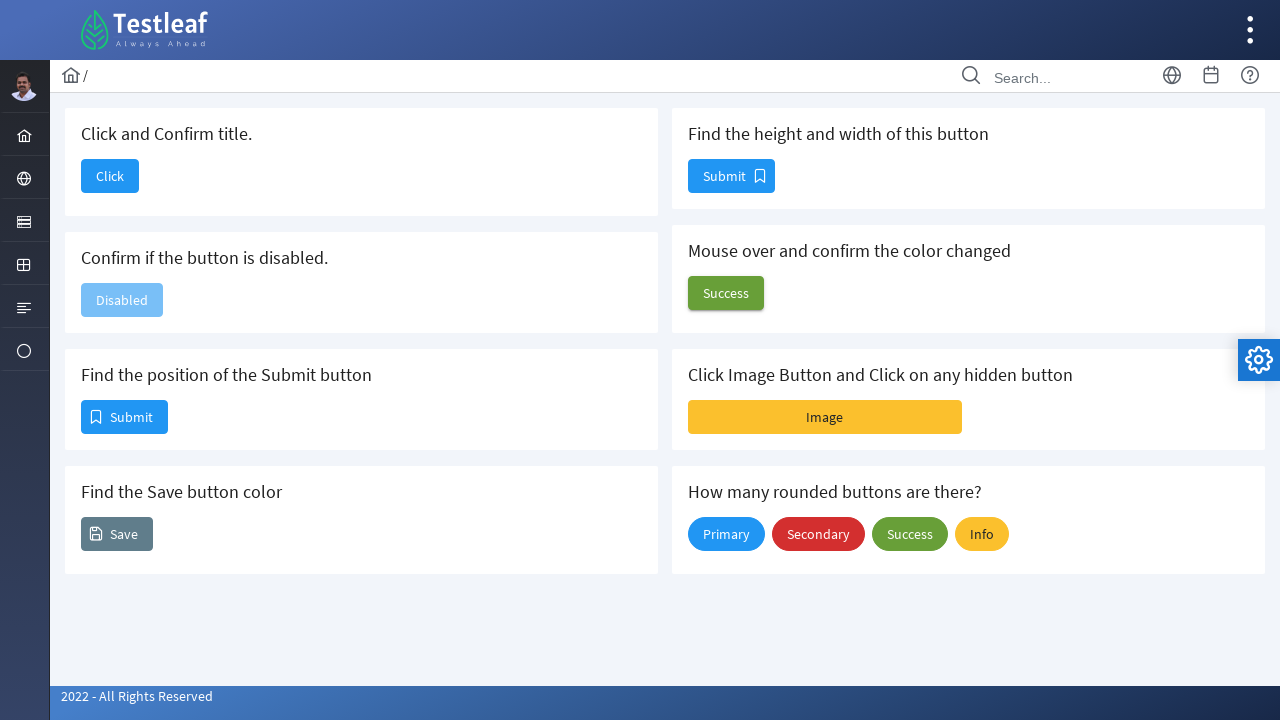

Clicked the 'Click and Confirm title' button at (110, 176) on xpath=//*[text()='Click and Confirm title.']/following-sibling::button/span
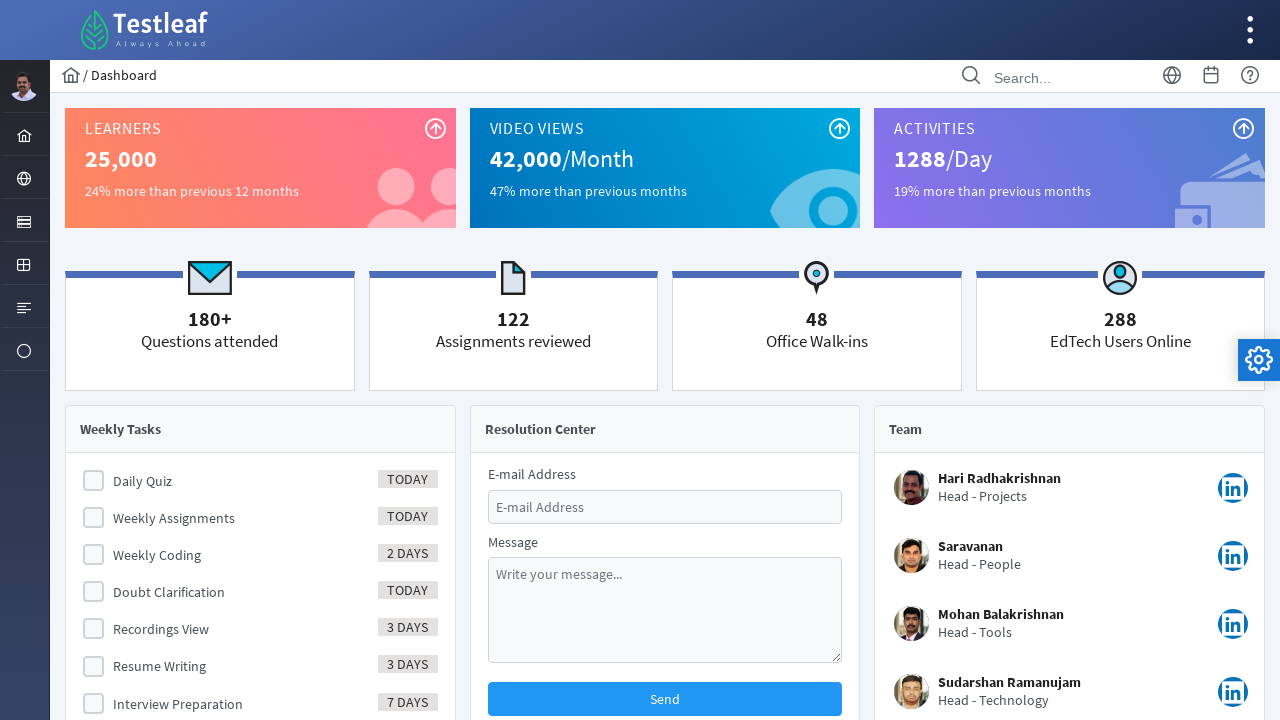

Waited for page to load completely (networkidle)
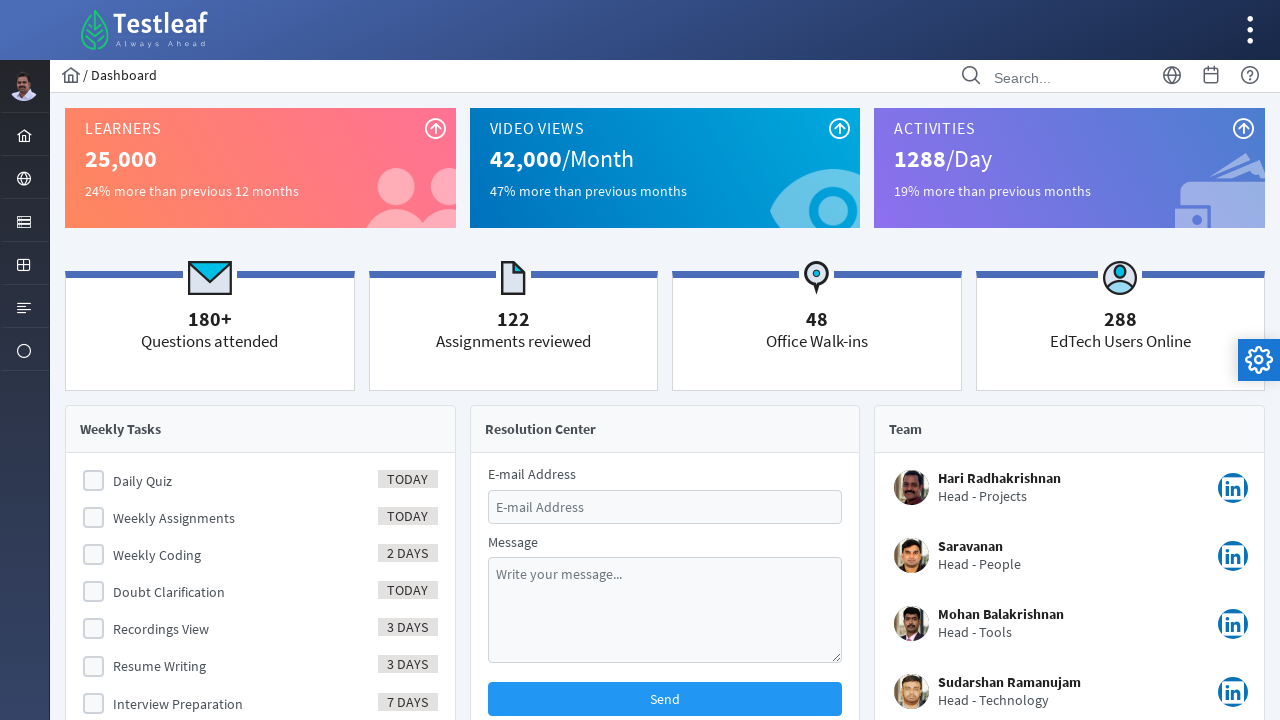

Retrieved page title: 'Dashboard'
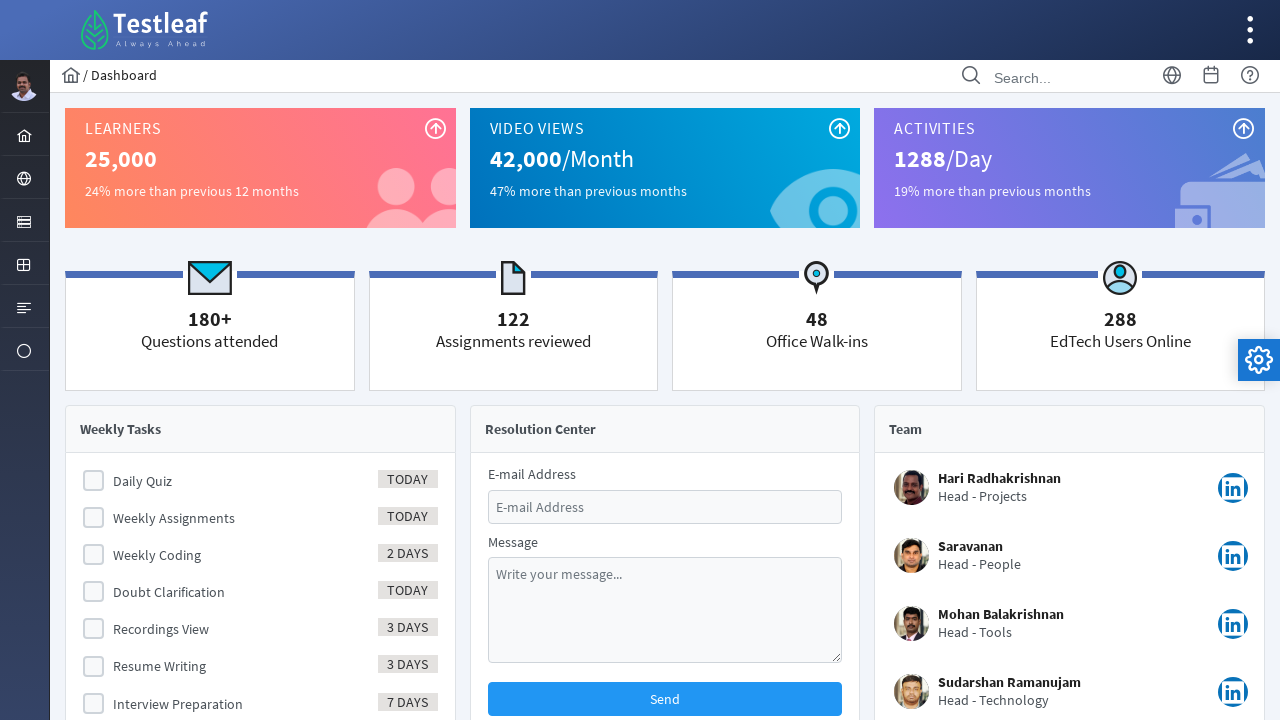

Navigated back to button test page
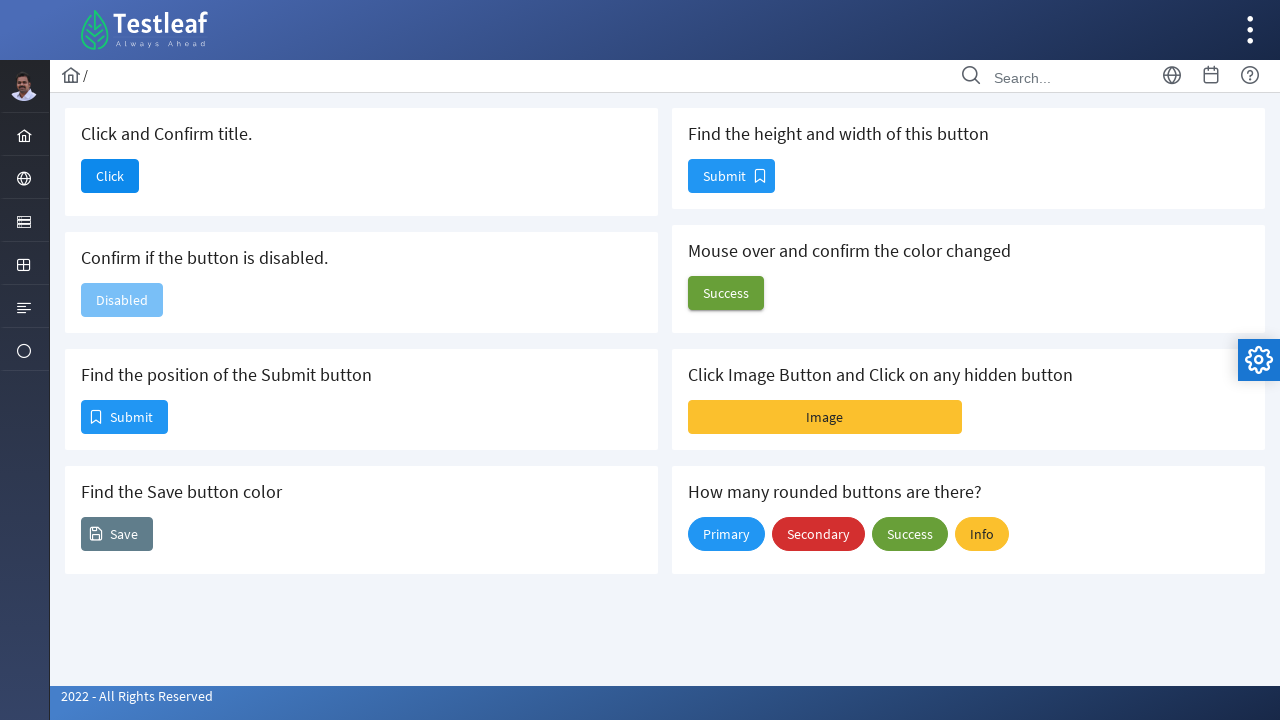

Located the button to check if it is disabled
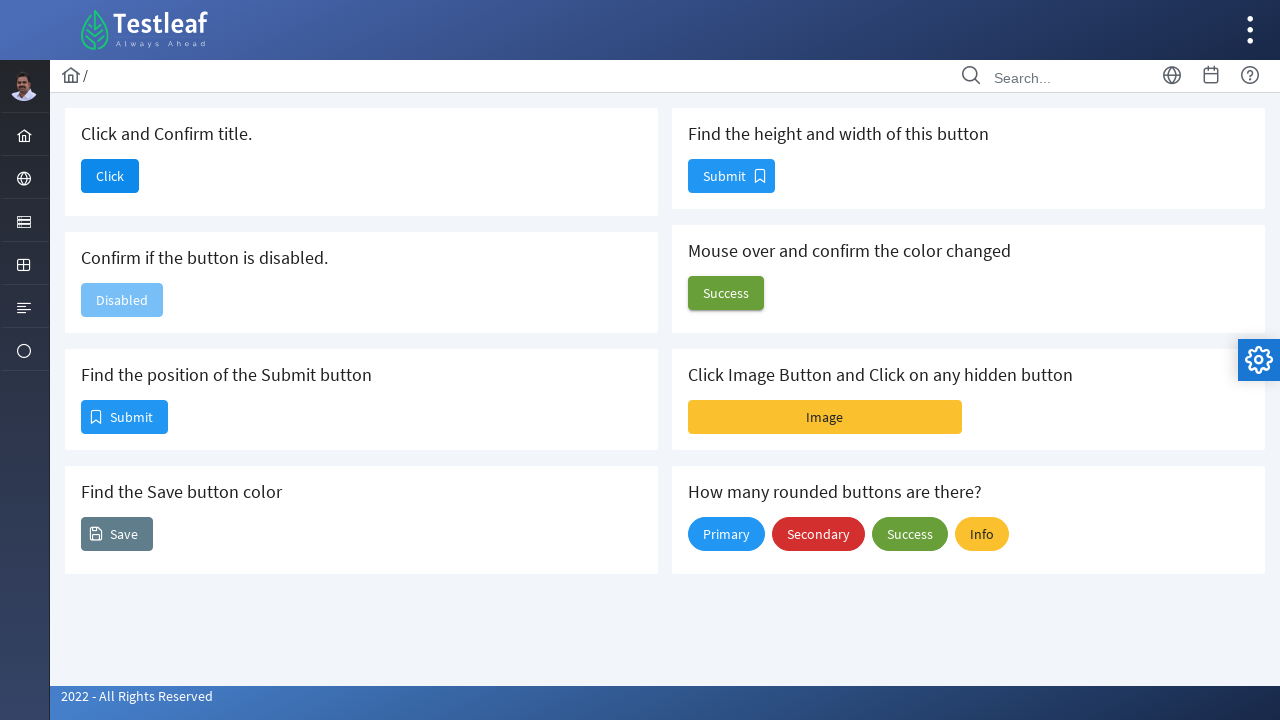

Checked button enabled status: False
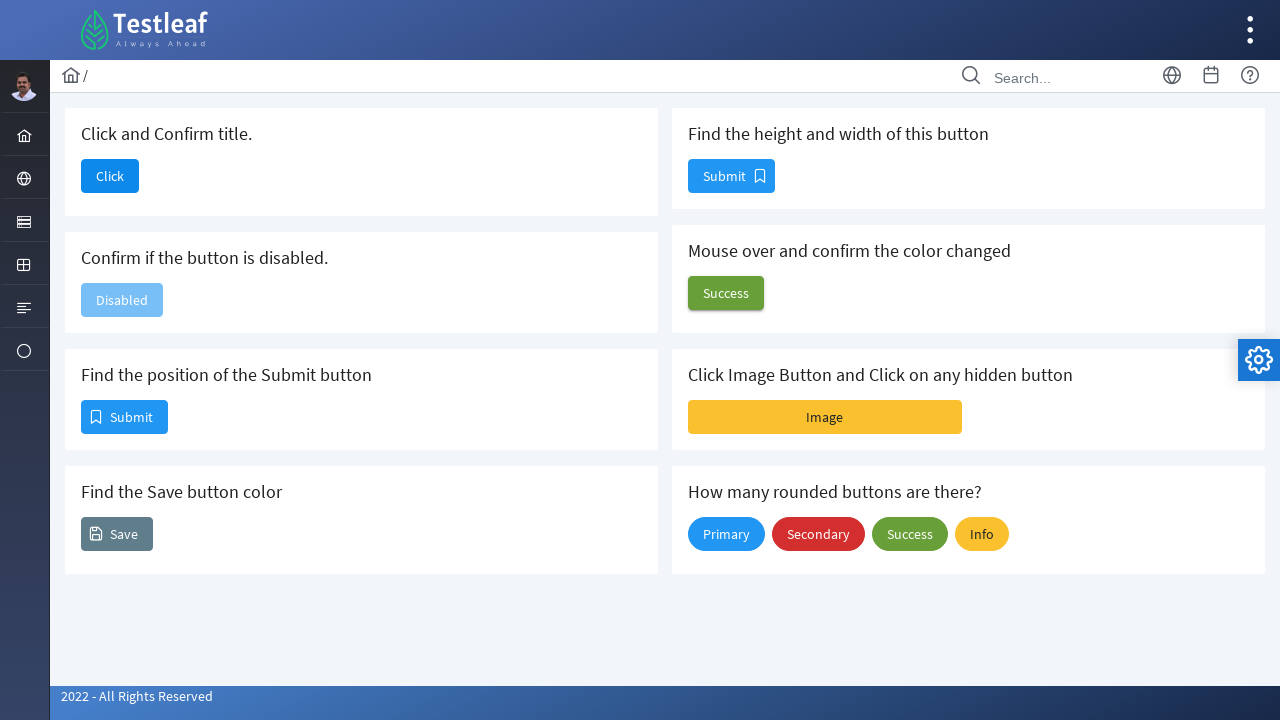

Located the Submit button to find its position
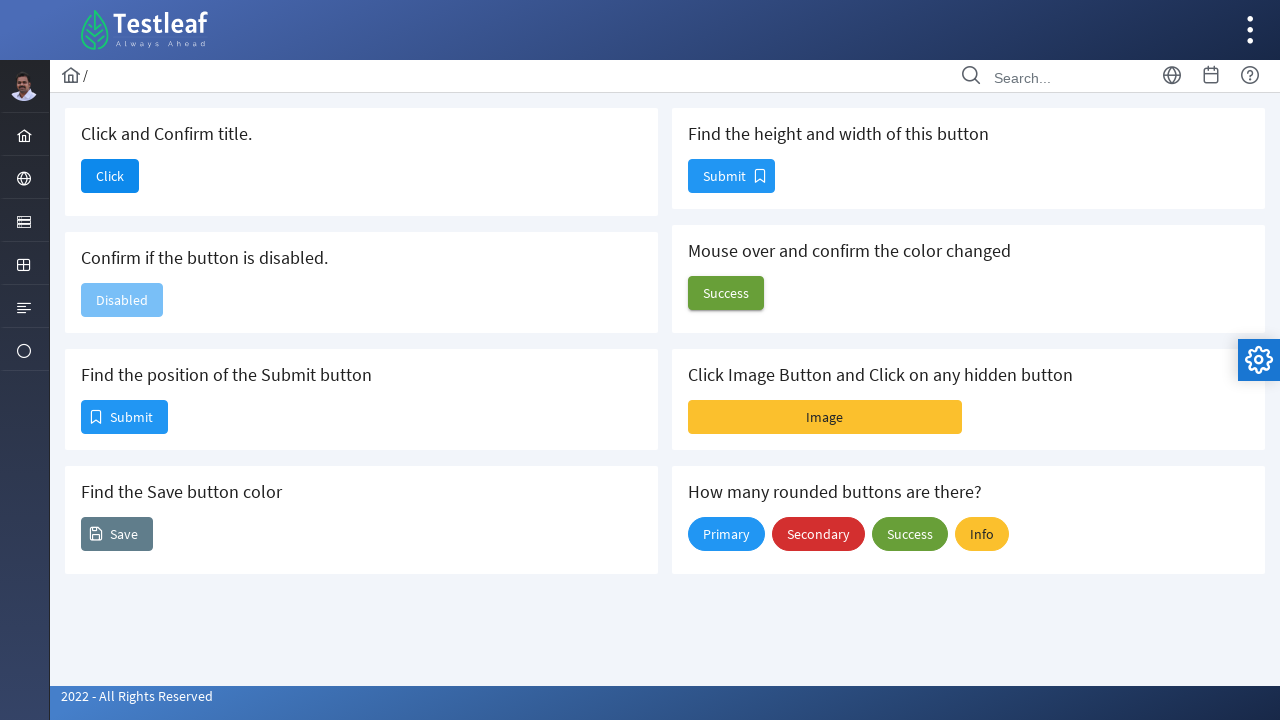

Retrieved button position: x=81, y=400
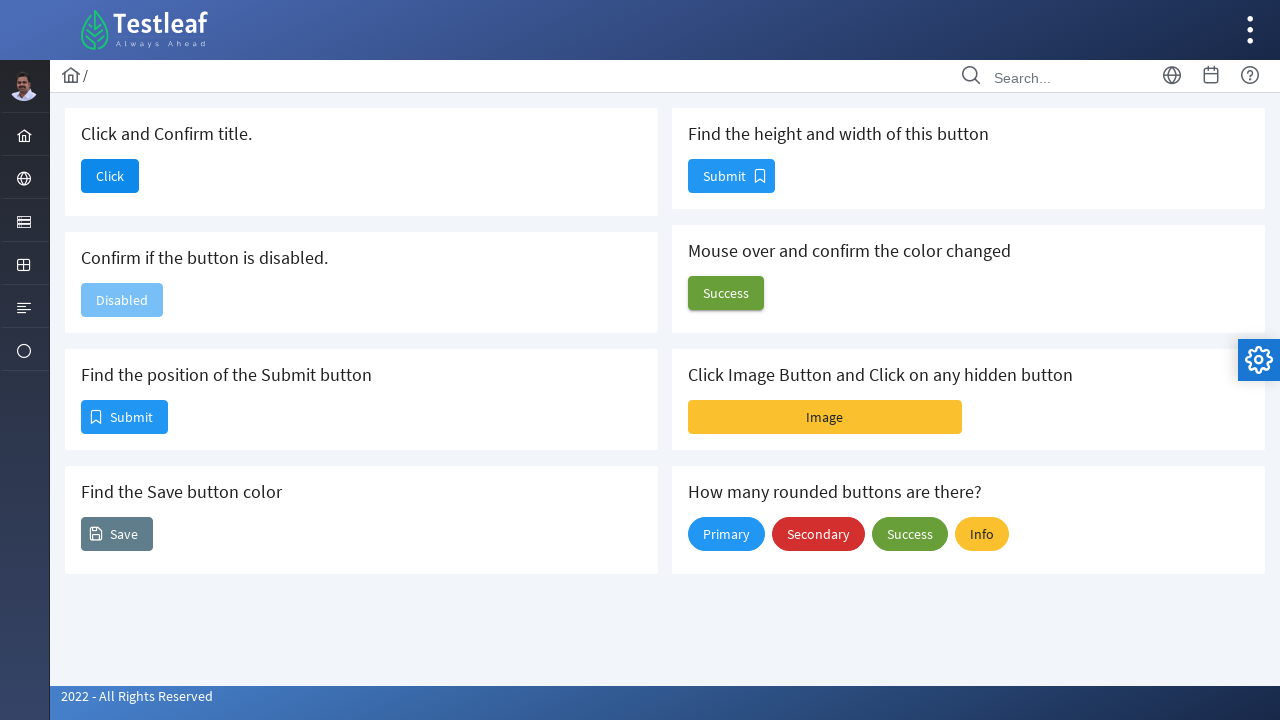

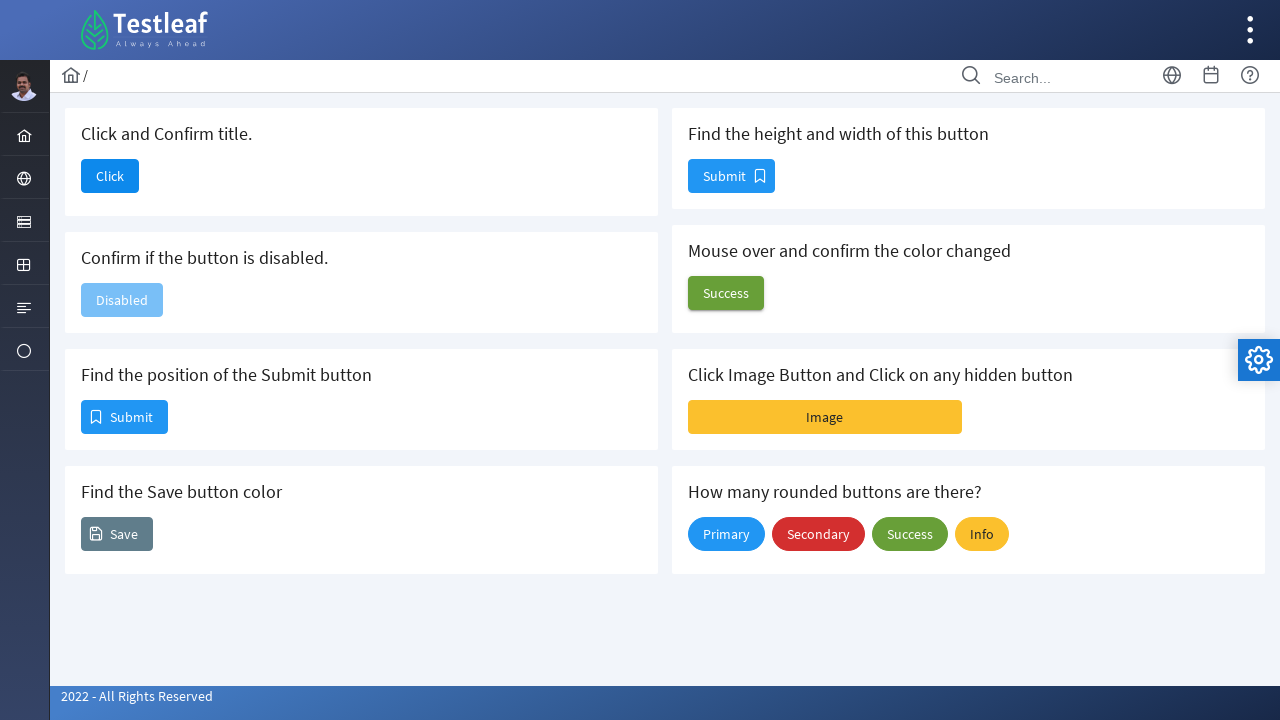